Navigates to the OrangeHRM page and verifies that the logo image is present in the header div by locating it and checking its src attribute.

Starting URL: http://alchemy.hguy.co/orangehrm

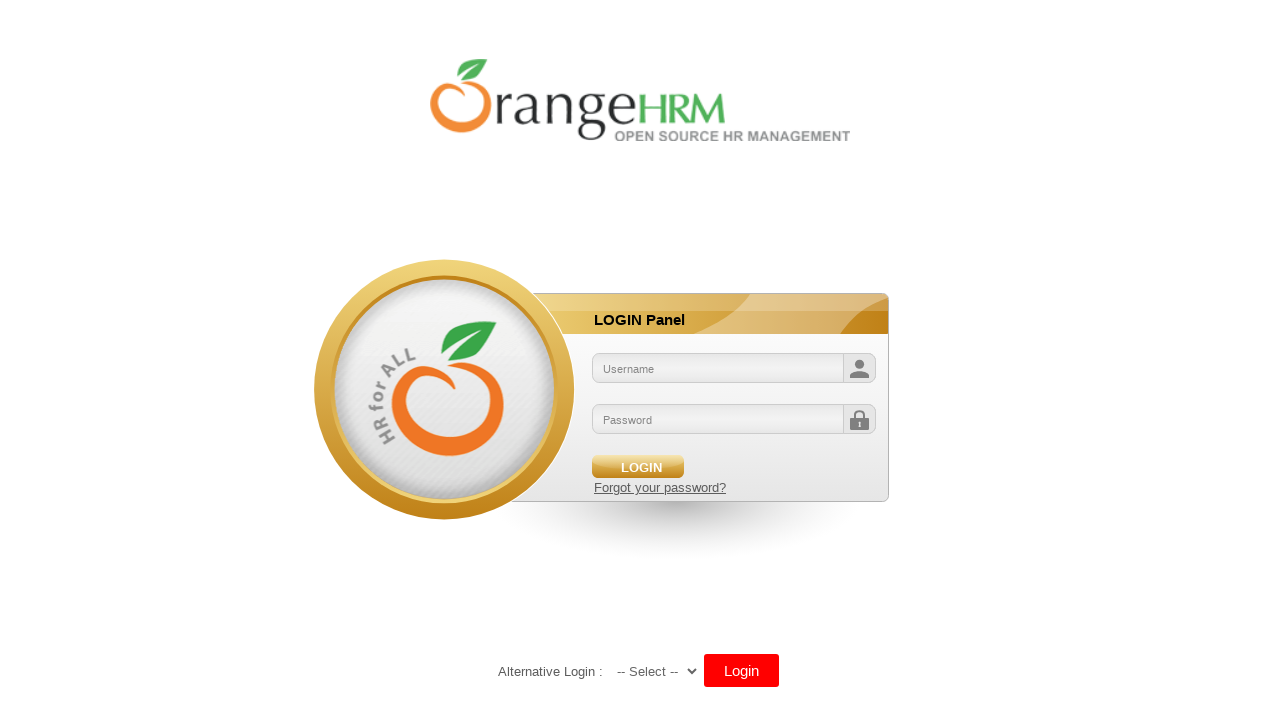

Navigated to OrangeHRM page
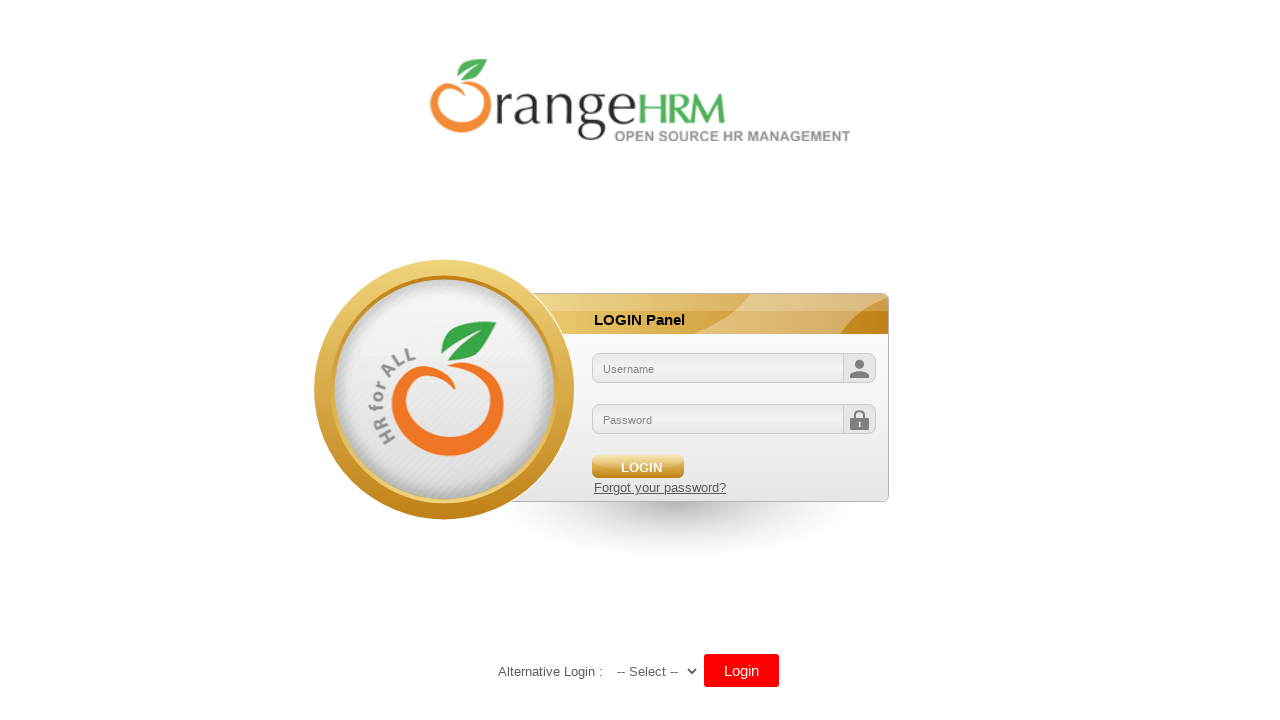

Located logo image element in divLogo container
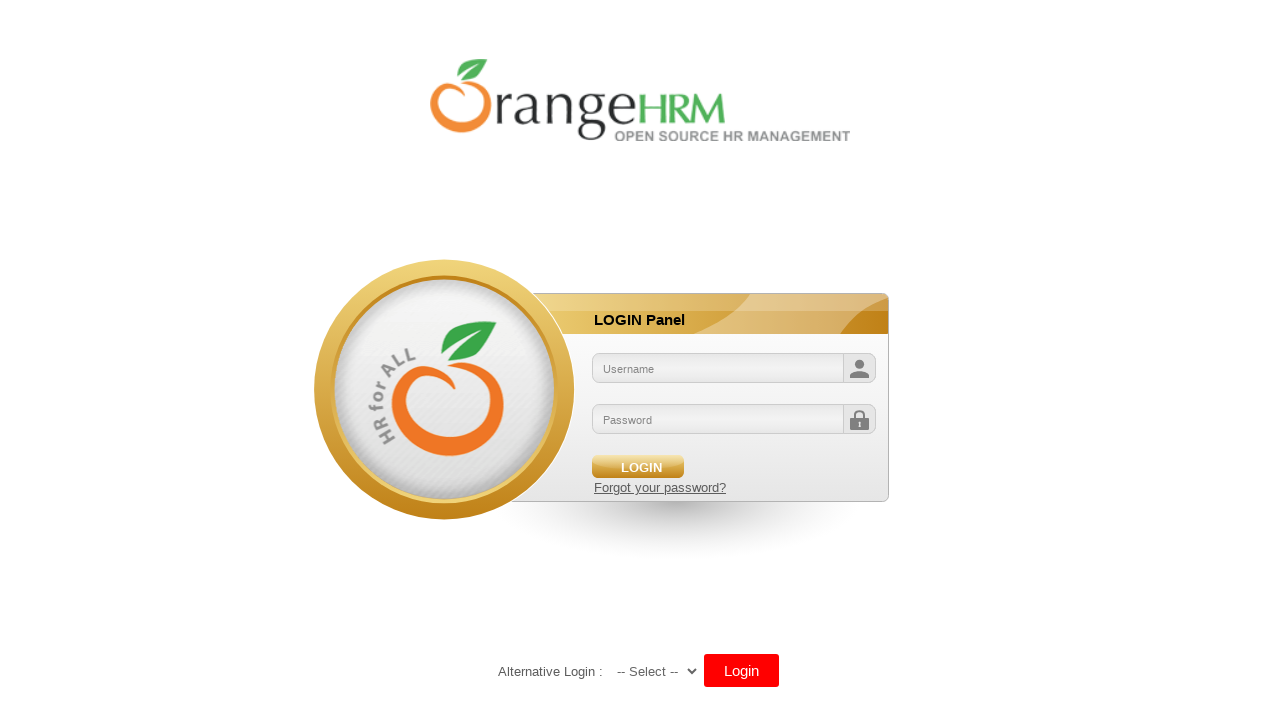

Logo image is visible
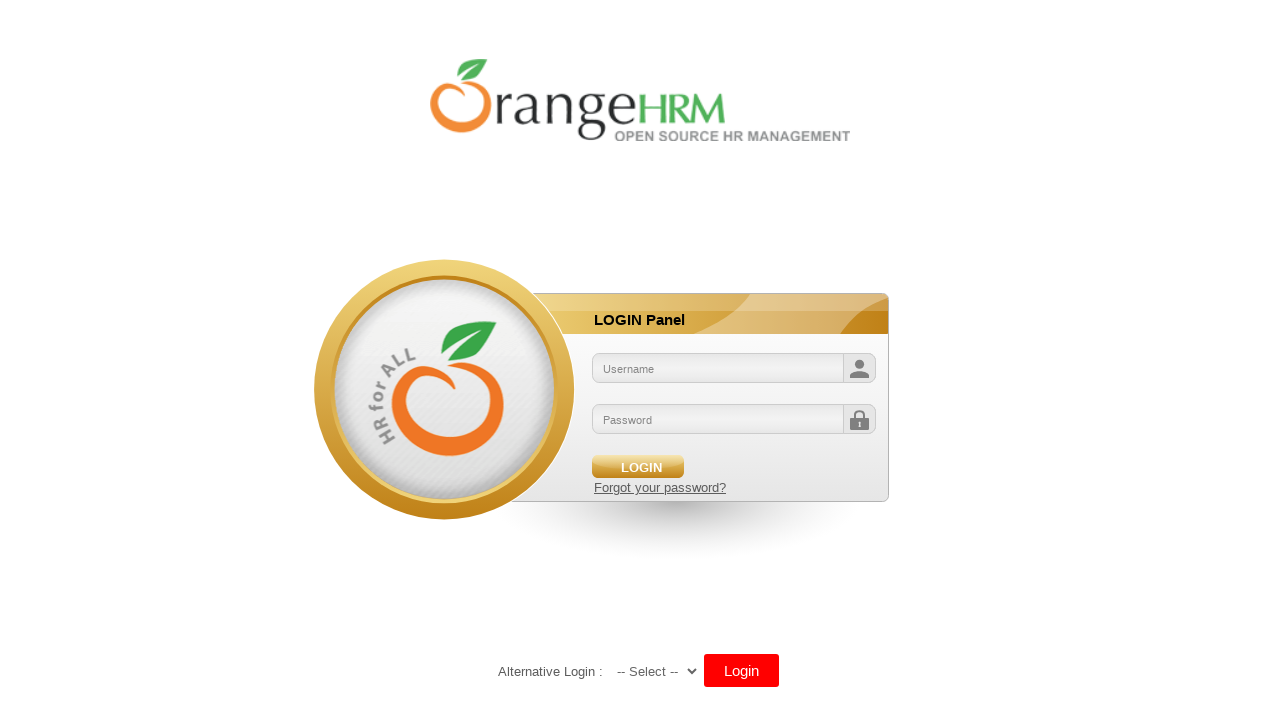

Retrieved src attribute from logo image
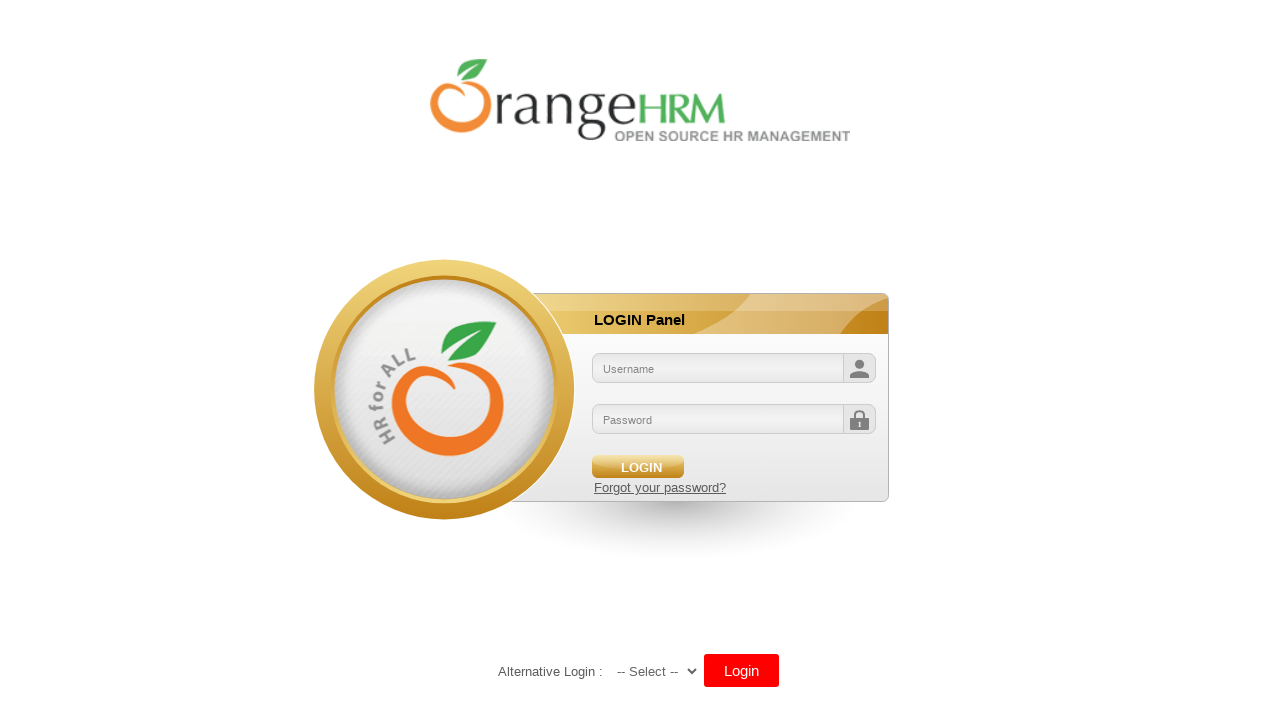

Verified logo image src attribute is not empty
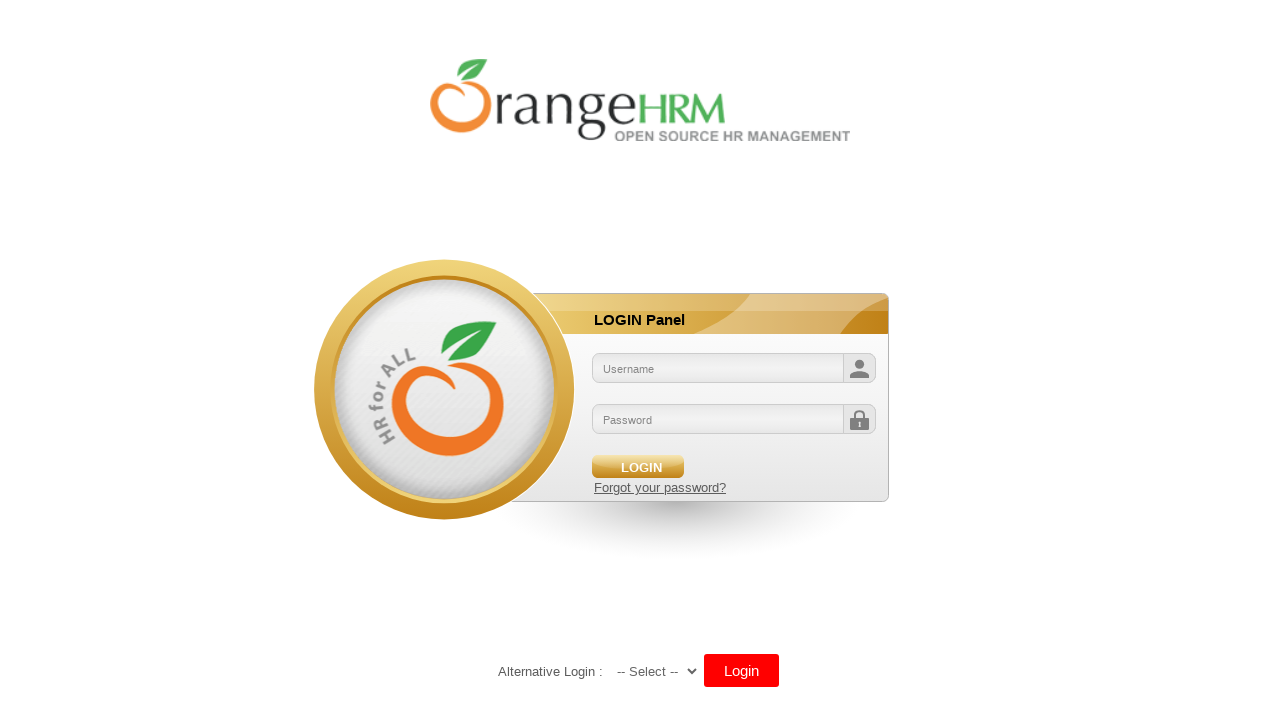

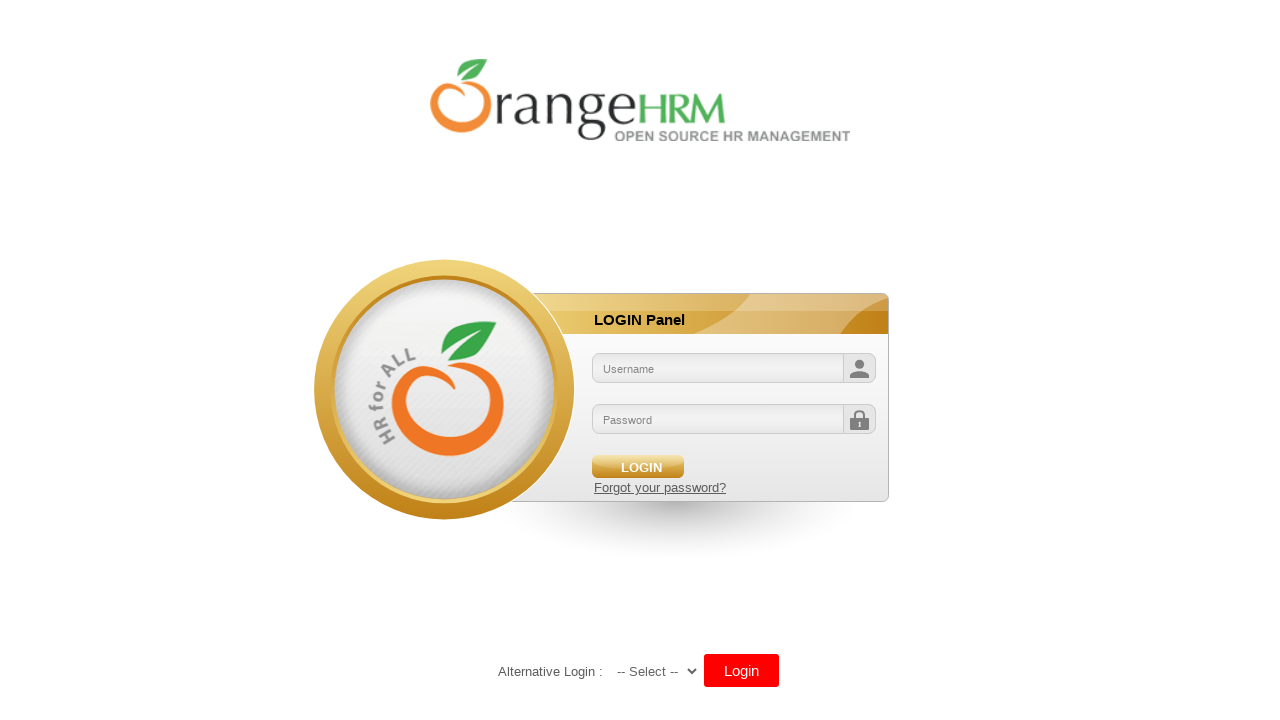